Tests checkbox functionality by locating two checkboxes and clicking them if they are not already selected

Starting URL: https://the-internet.herokuapp.com/checkboxes

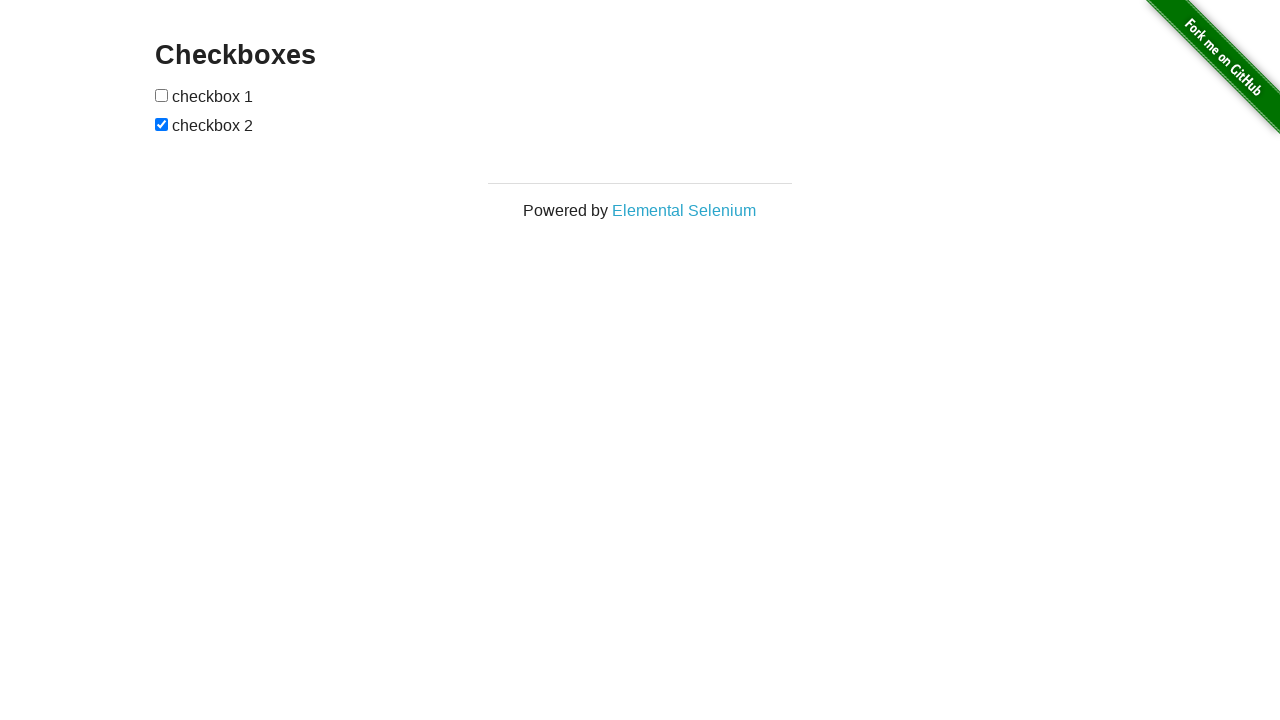

Located first checkbox element
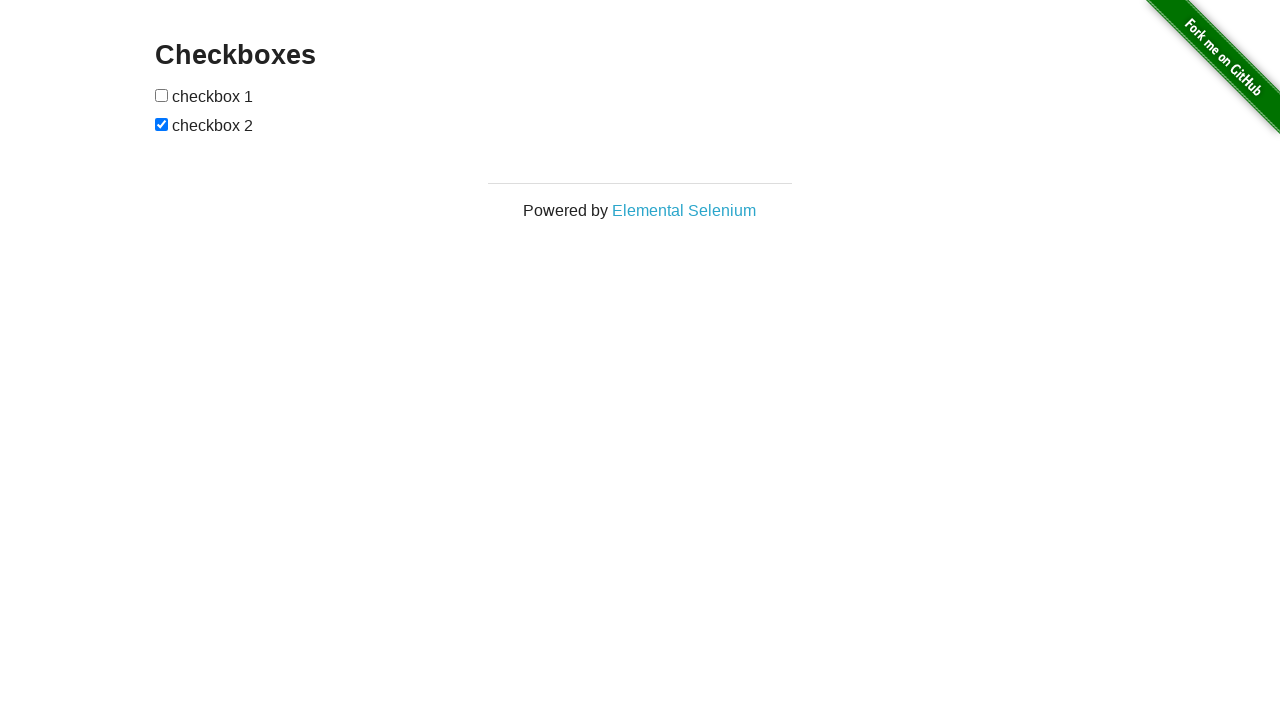

Located second checkbox element
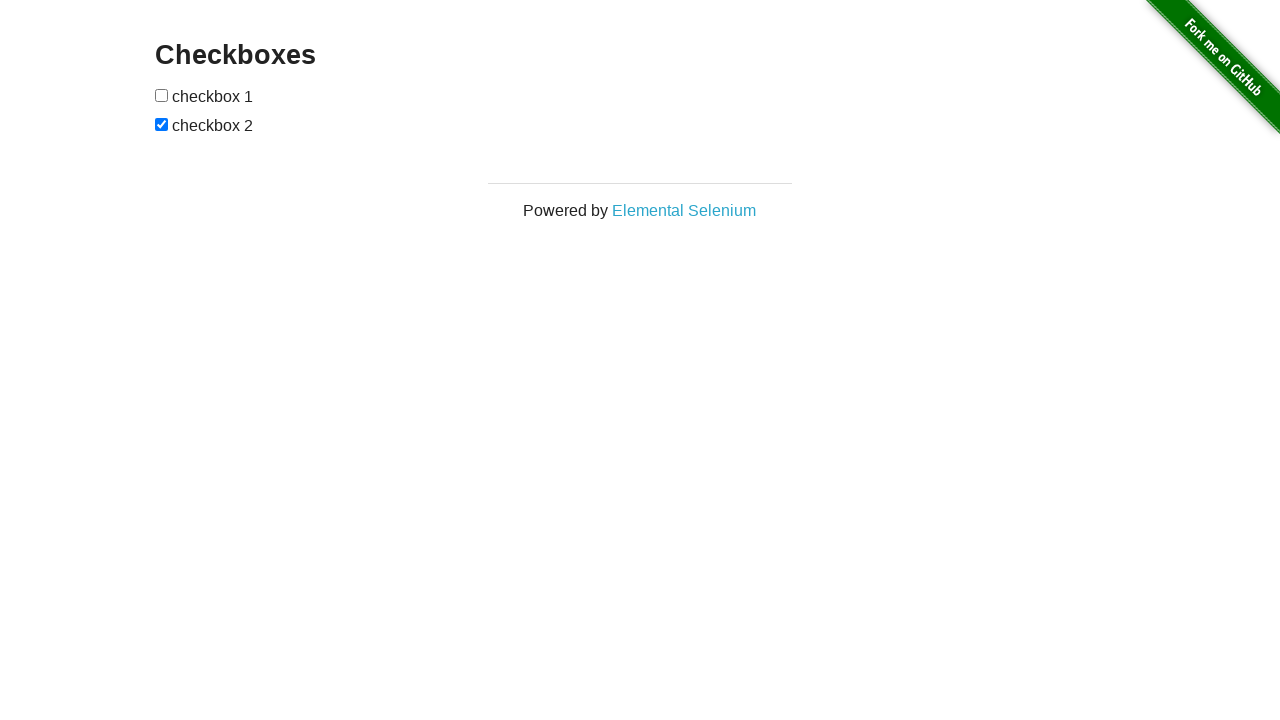

First checkbox is not checked
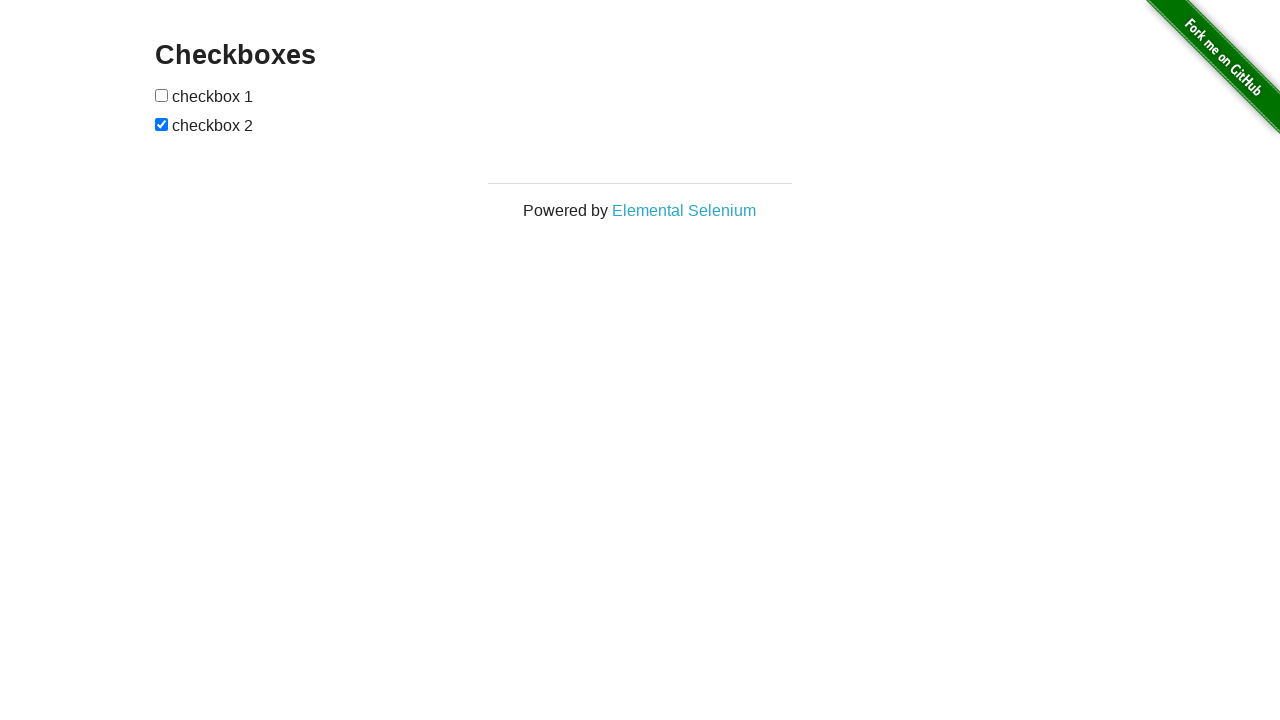

Clicked first checkbox to select it at (162, 95) on (//*[@type='checkbox'])[1]
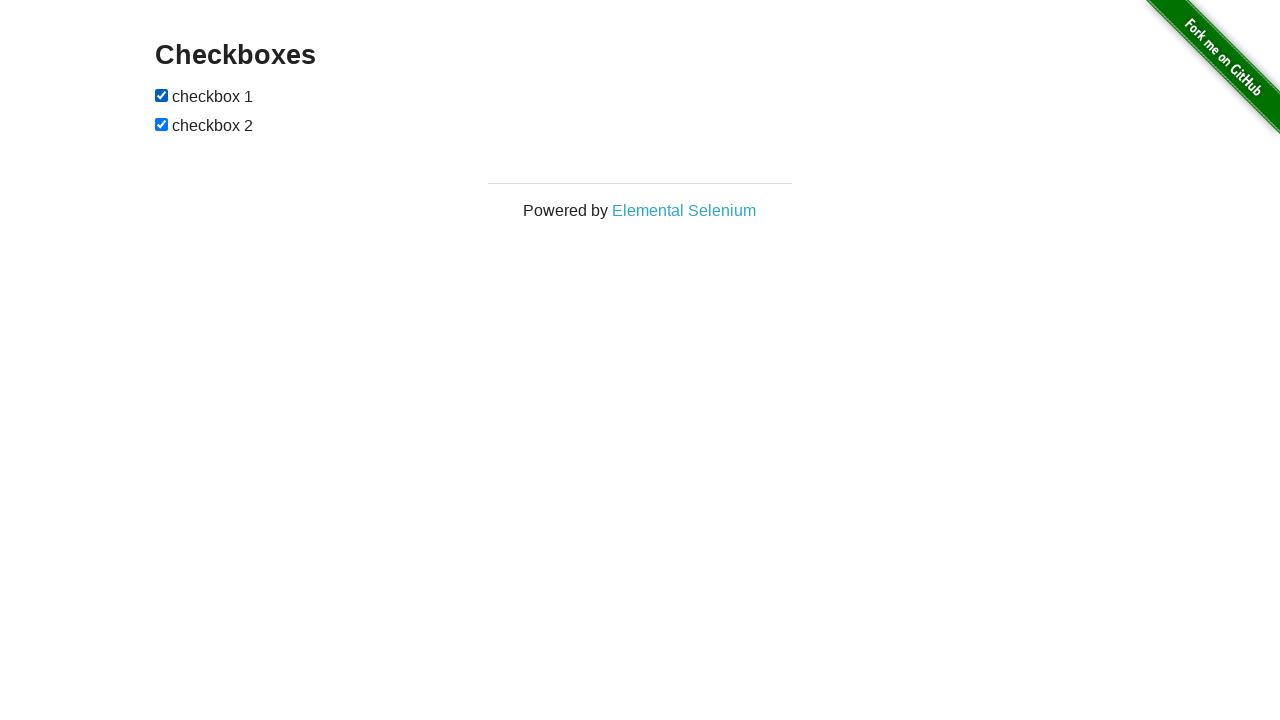

Second checkbox is already checked
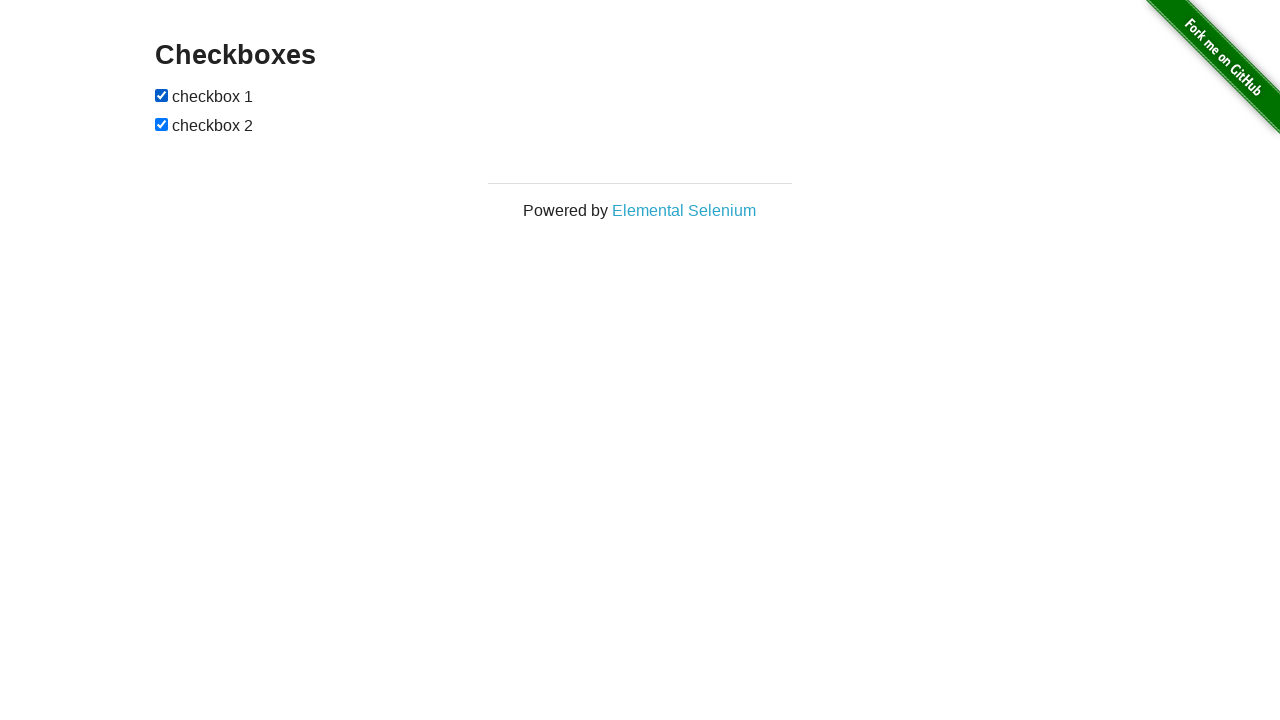

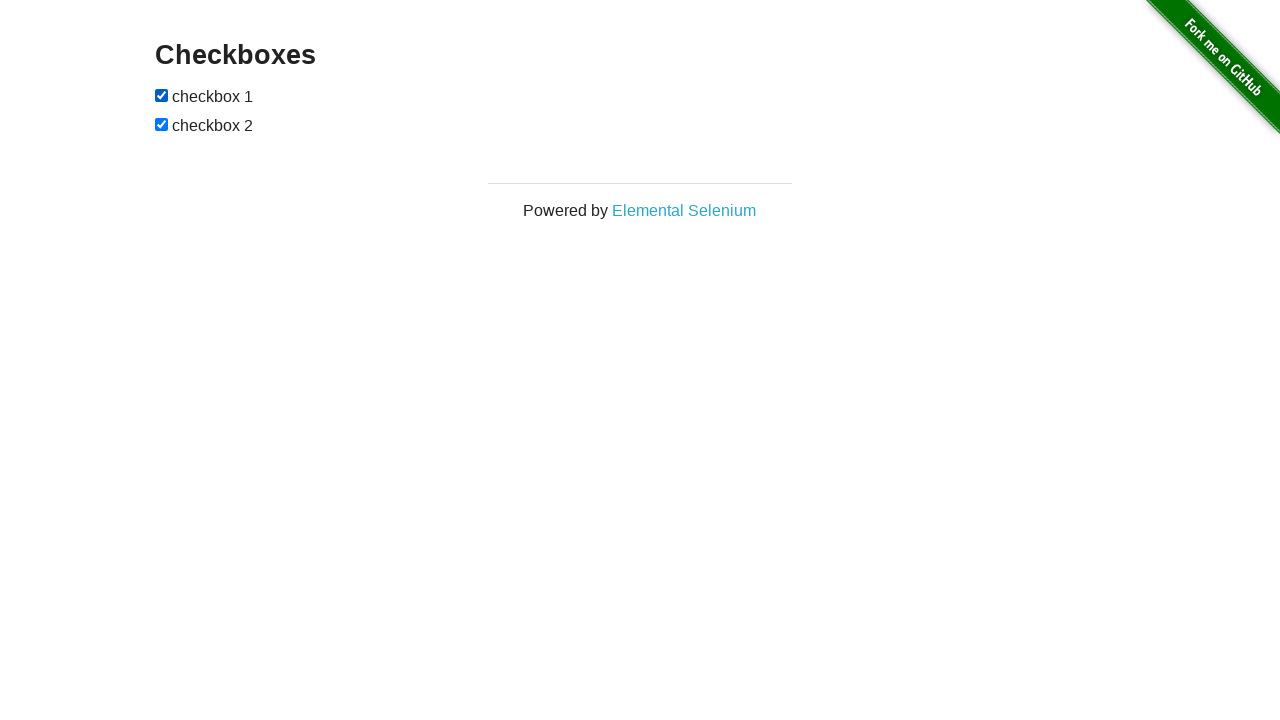